Tests popup window functionality by opening a popup window, switching to it, and closing windows in sequence

Starting URL: http://omayo.blogspot.com/

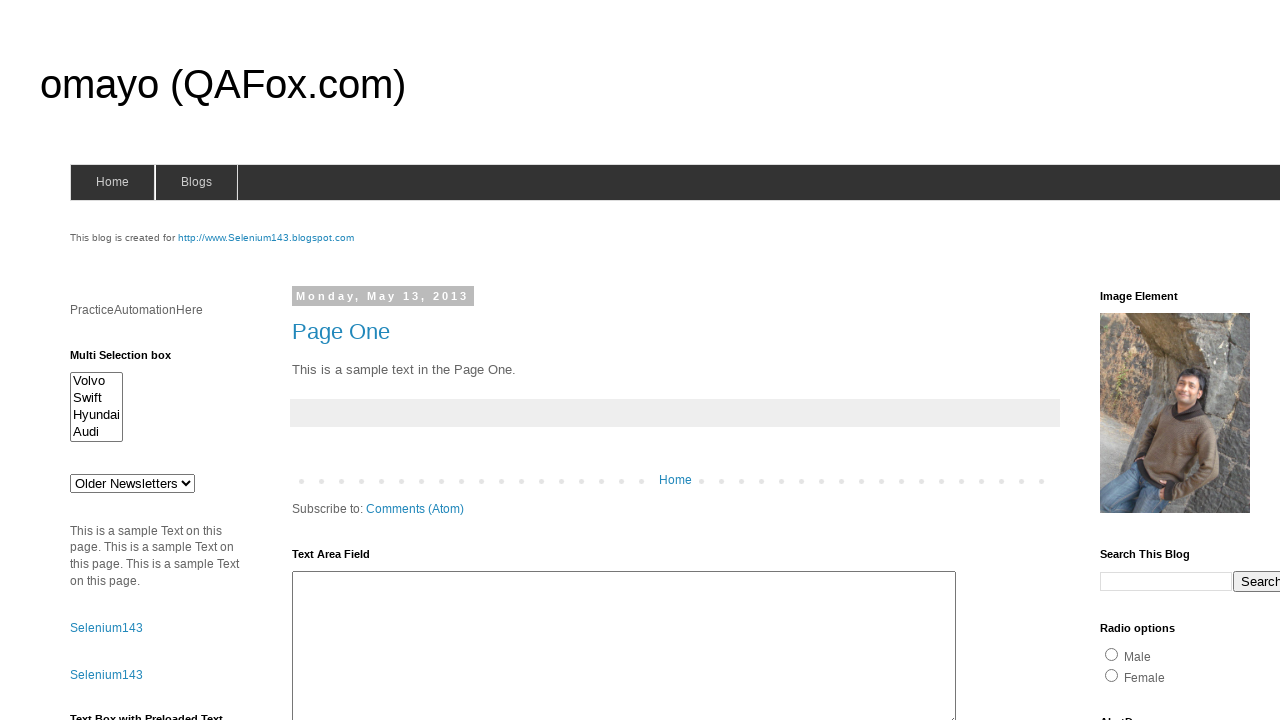

Clicked link to open popup window at (132, 360) on a:has-text('Open a popup window')
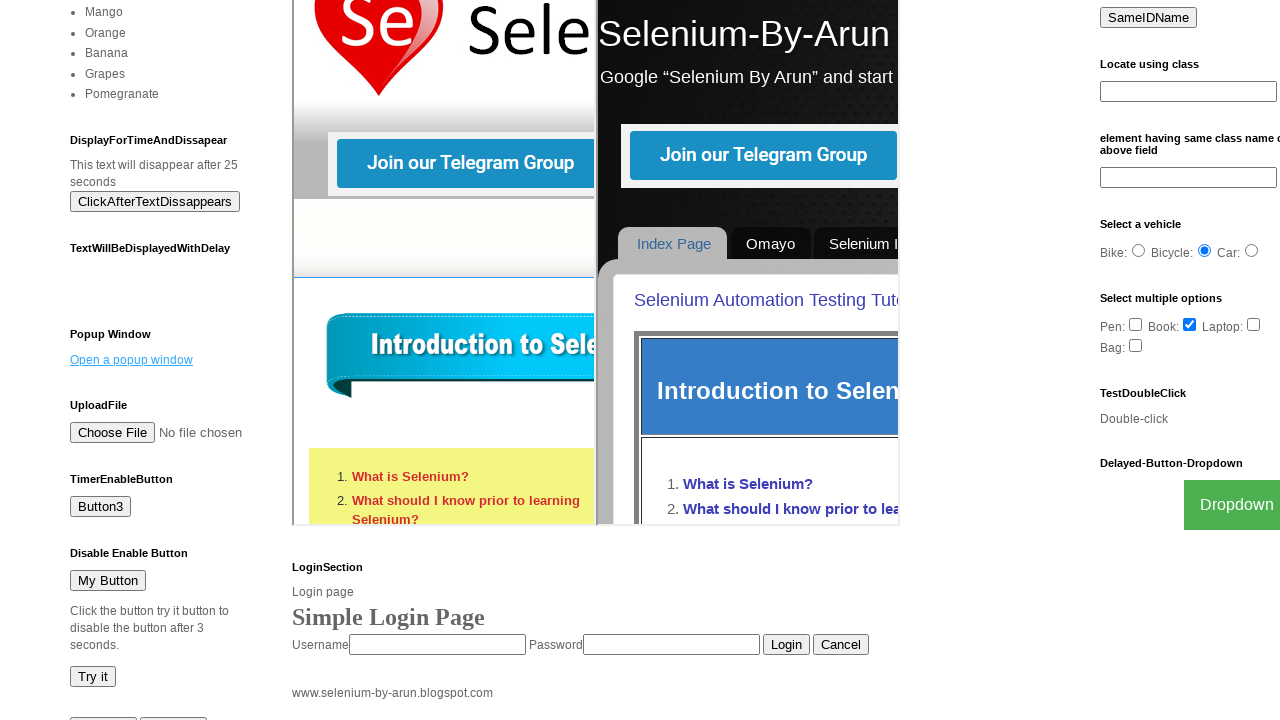

Popup window opened and captured
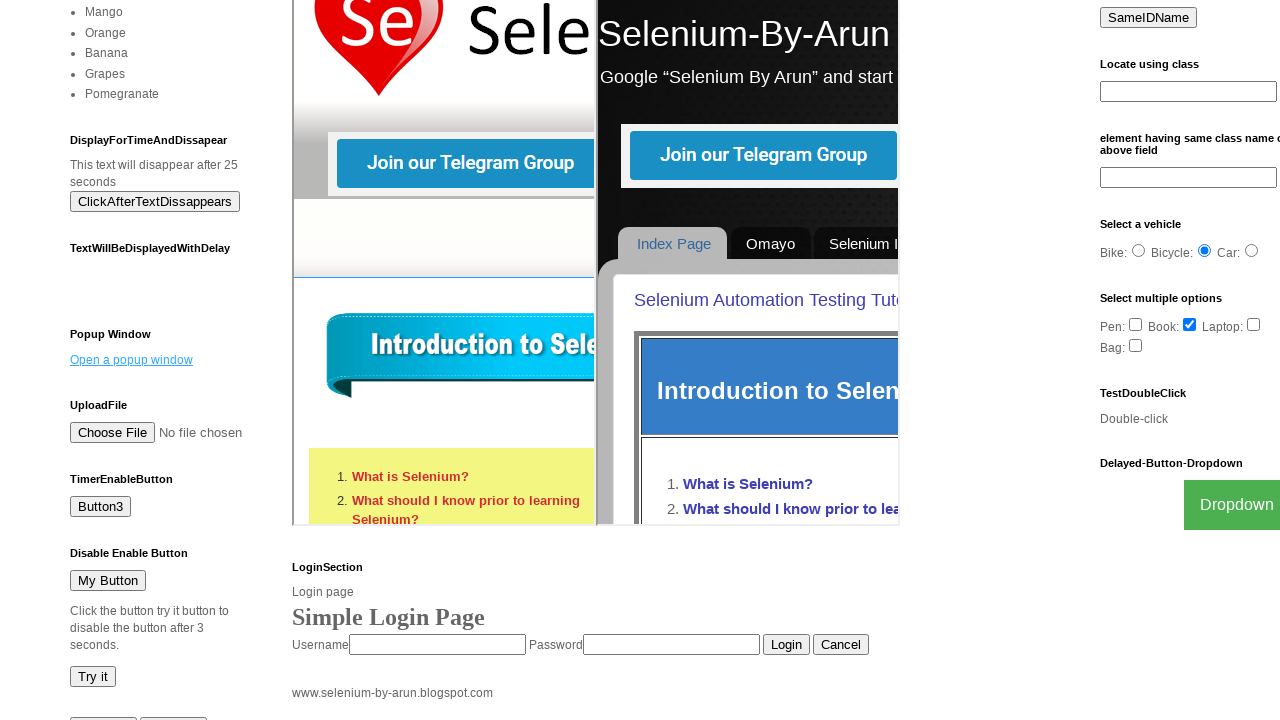

Closed the popup window
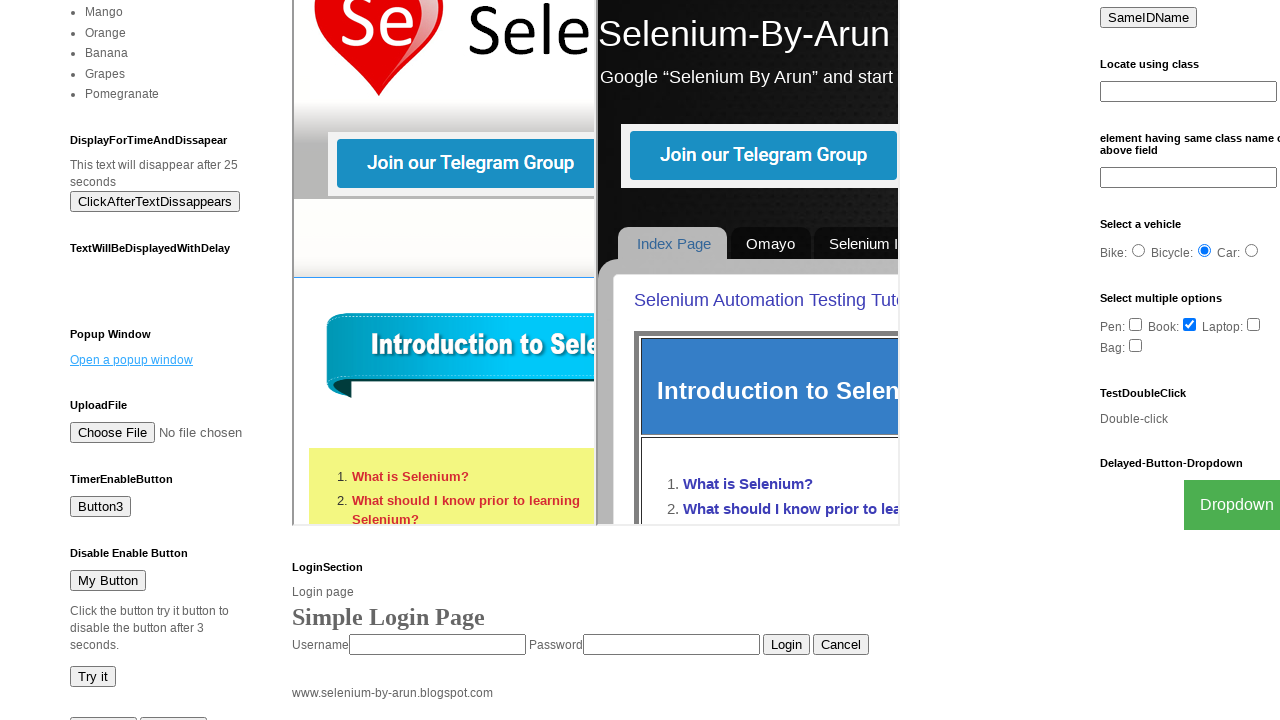

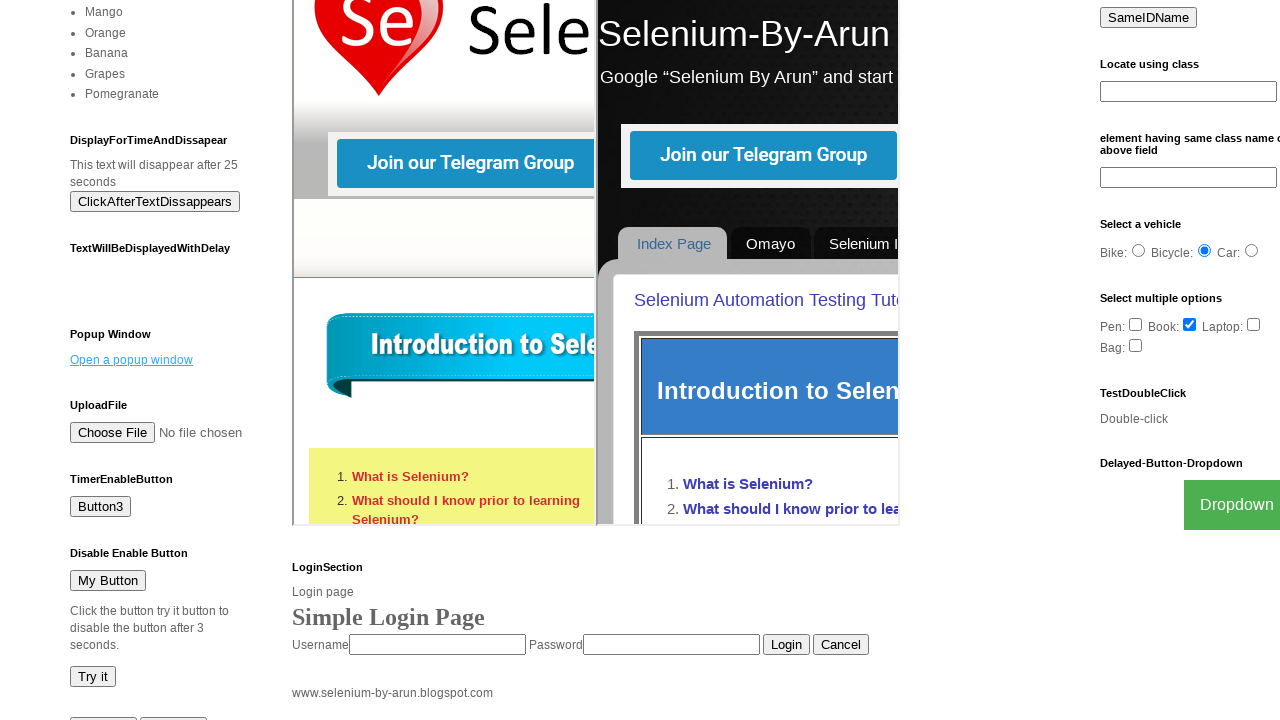